Automates playing the Chimp Test memory game by clicking numbered tiles in sequence, progressing through levels until failure

Starting URL: https://humanbenchmark.com/tests/chimp

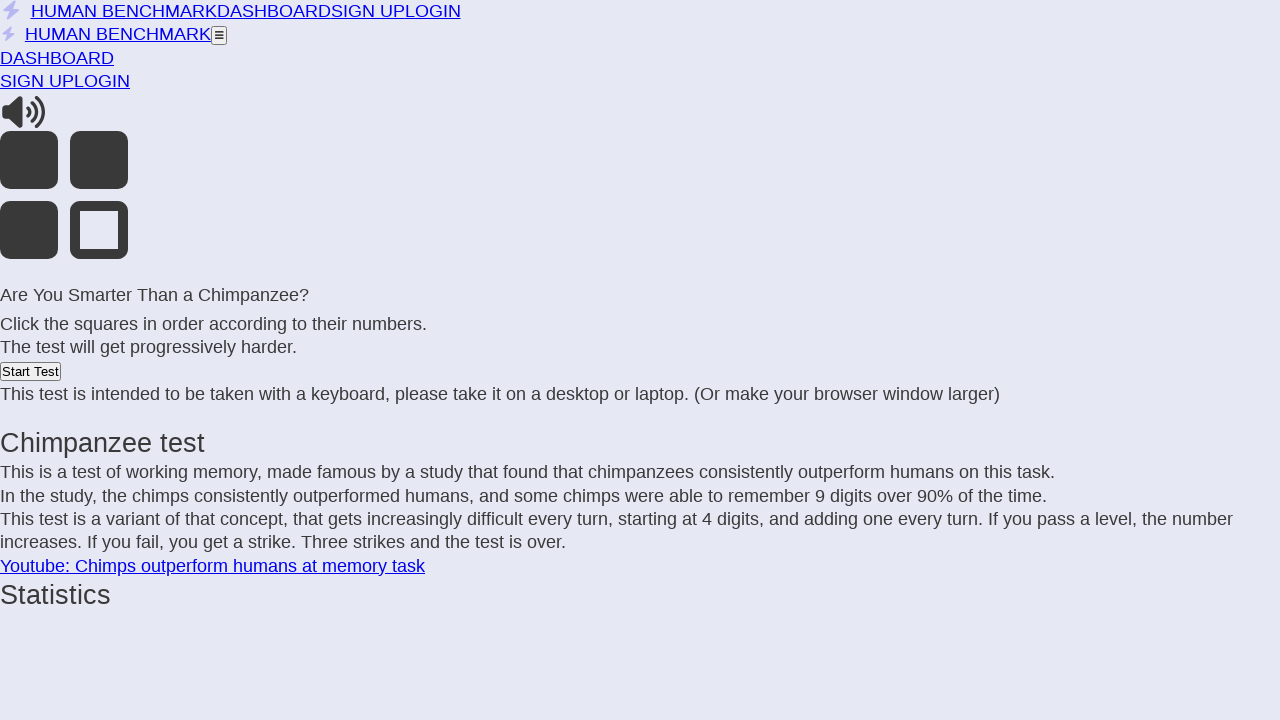

Clicked Start Test button to begin Chimp Test game at (30, 372) on text='Start Test'
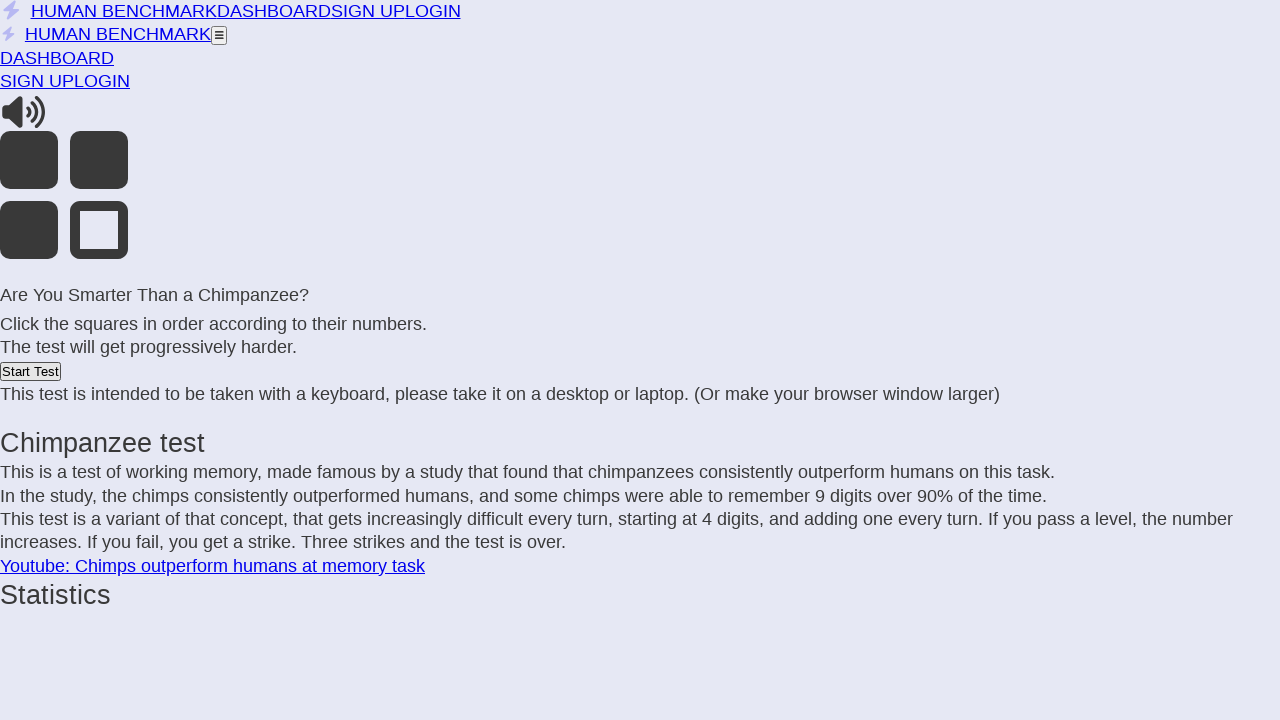

Failed to find or click tile 1 - game ended
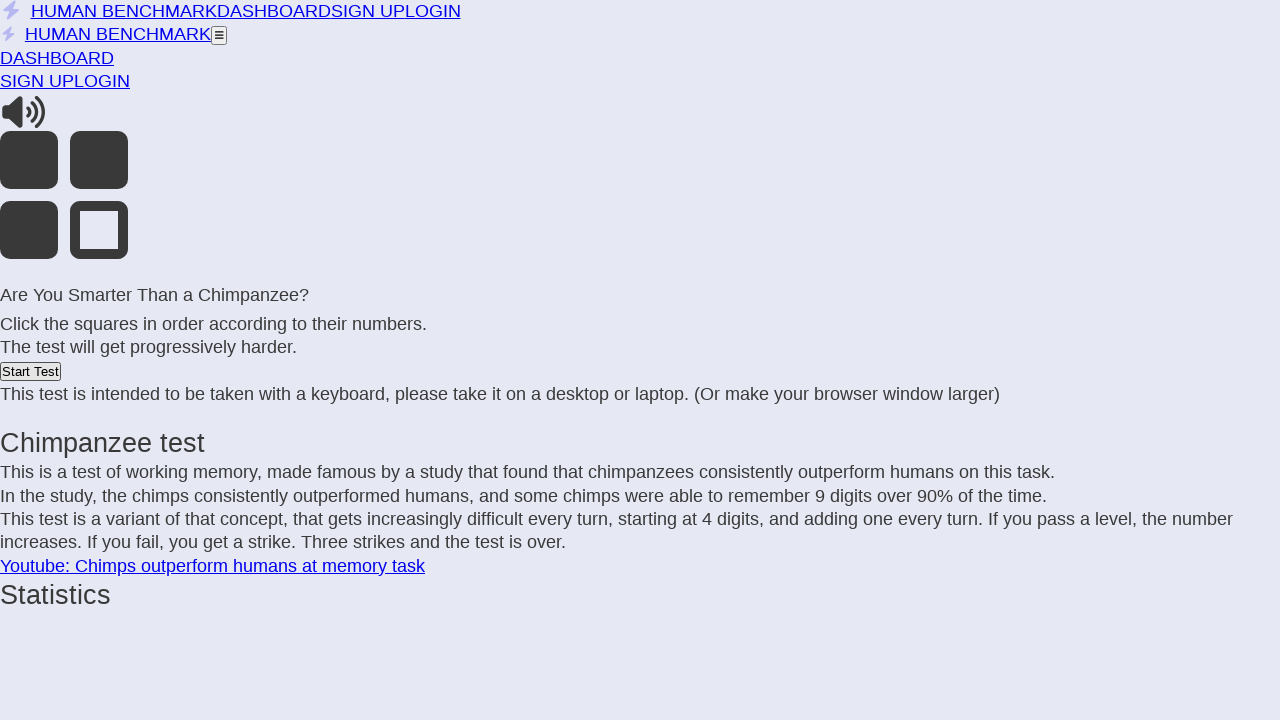

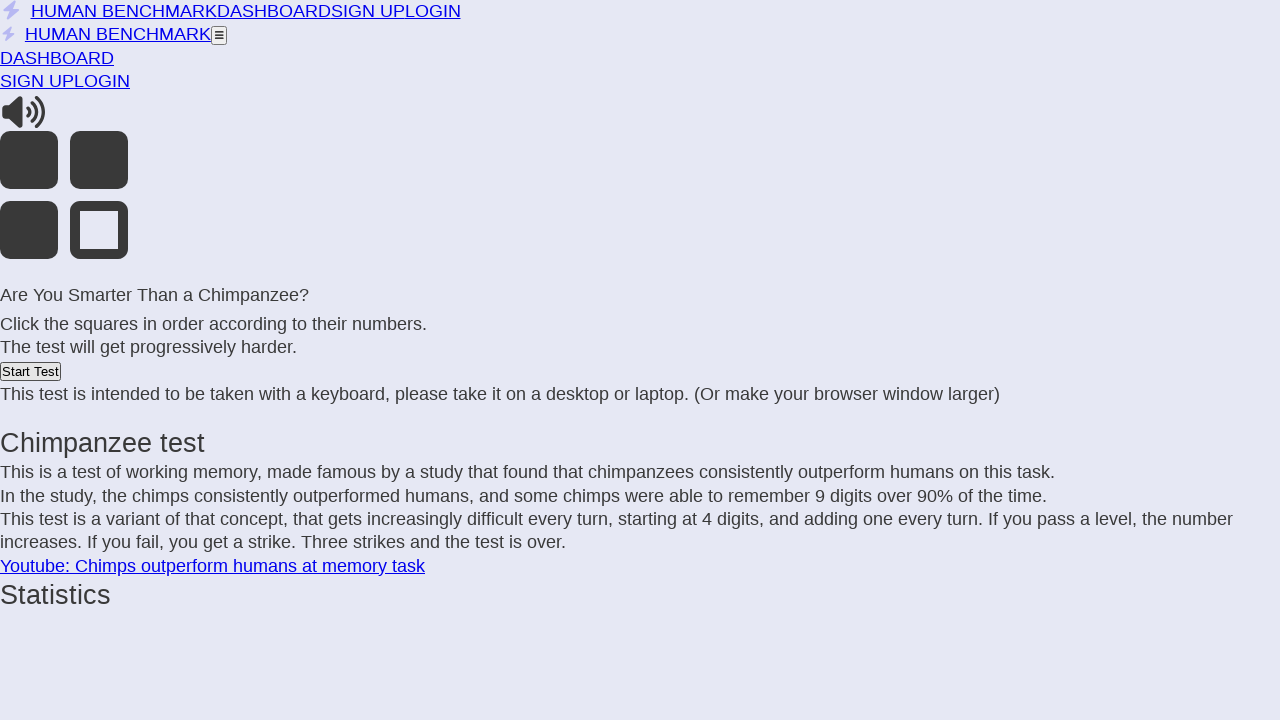